Navigates to the Demoblaze demo store homepage and locates all link elements on the page to verify they are present

Starting URL: https://www.demoblaze.com/index.html

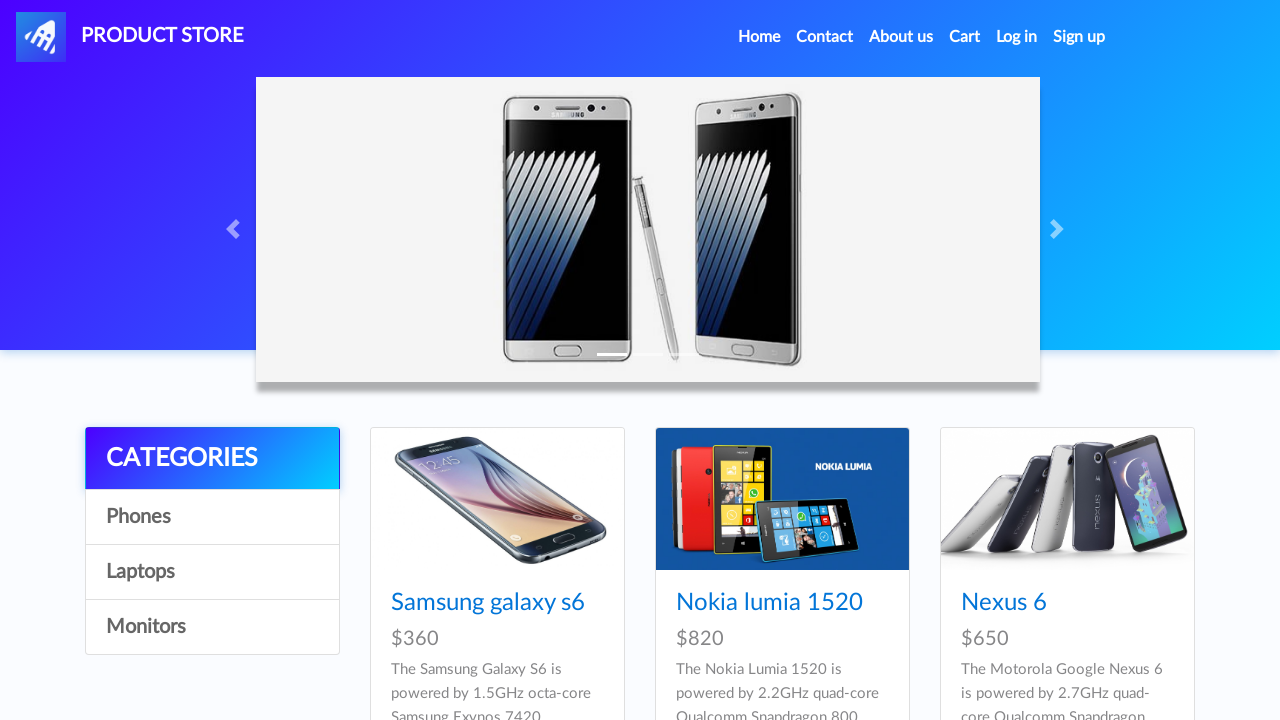

Navigated to Demoblaze homepage
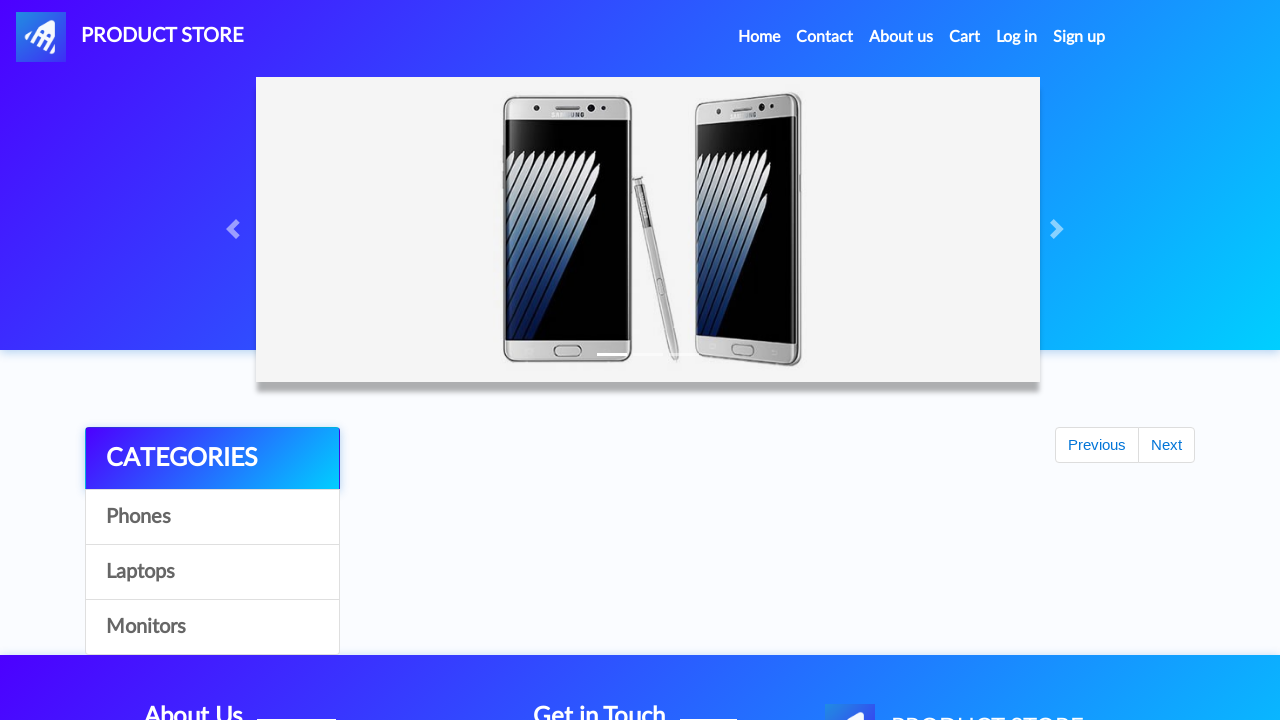

Located all link elements on the page
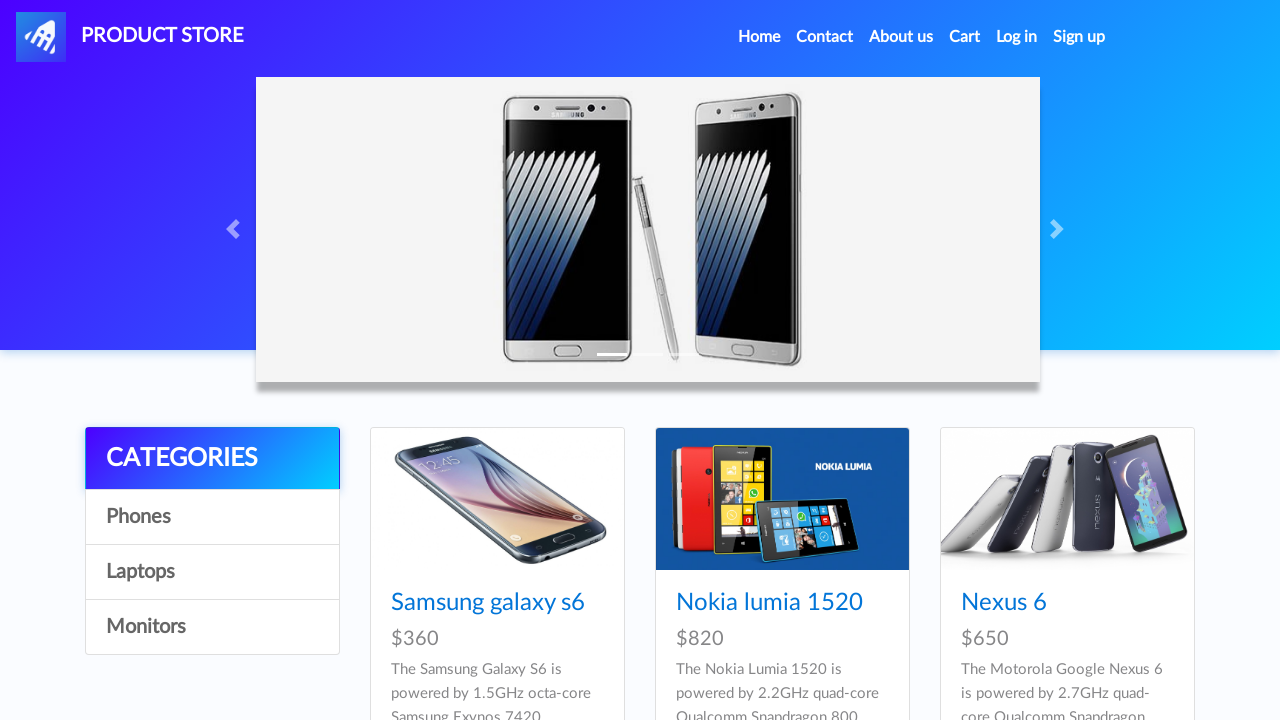

Verified that 33 link elements are present on the page
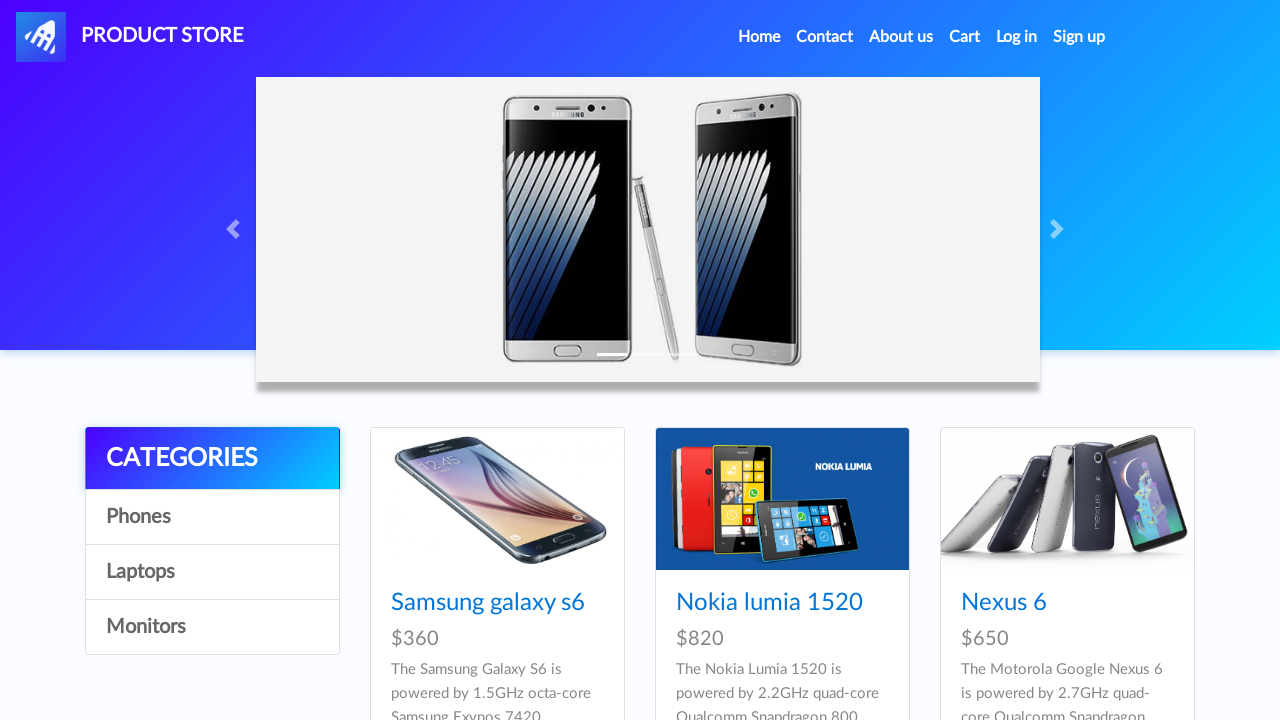

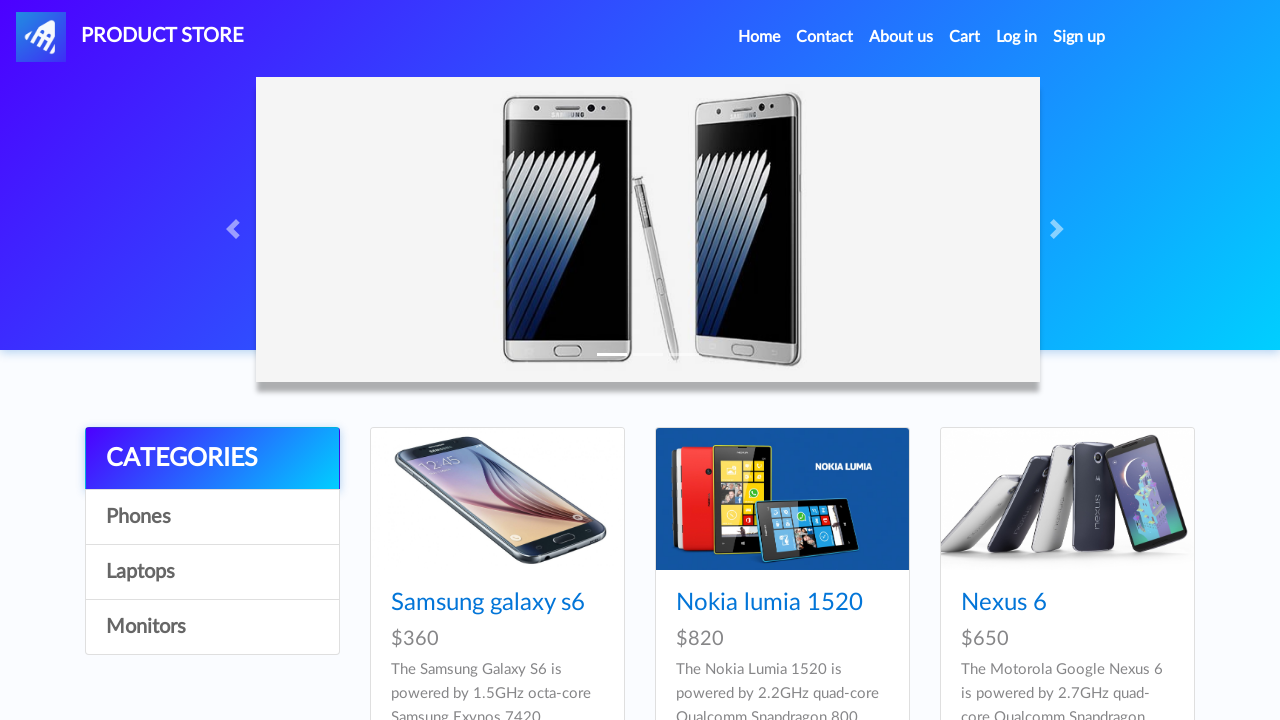